Tests that the Log in button in the login modal has correct CSS font-family styling

Starting URL: https://www.demoblaze.com/

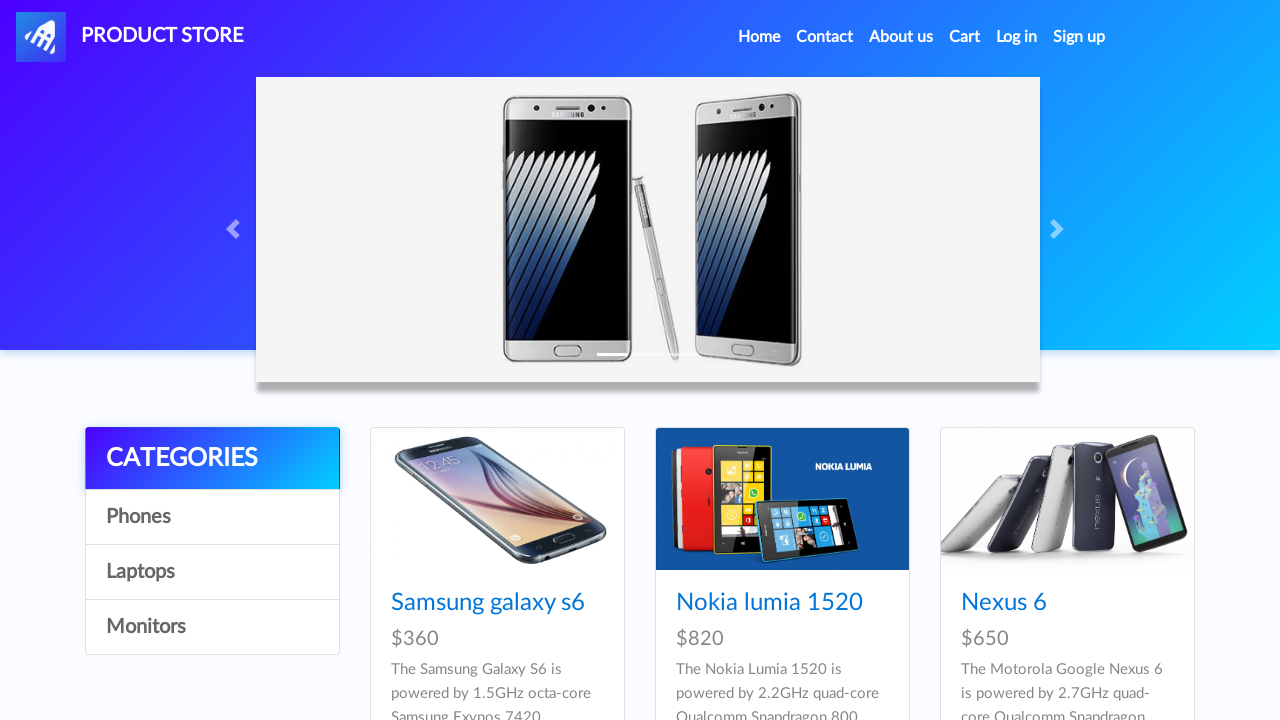

Clicked 'Log in' link to open login modal at (1017, 37) on internal:role=link[name="Log in"i]
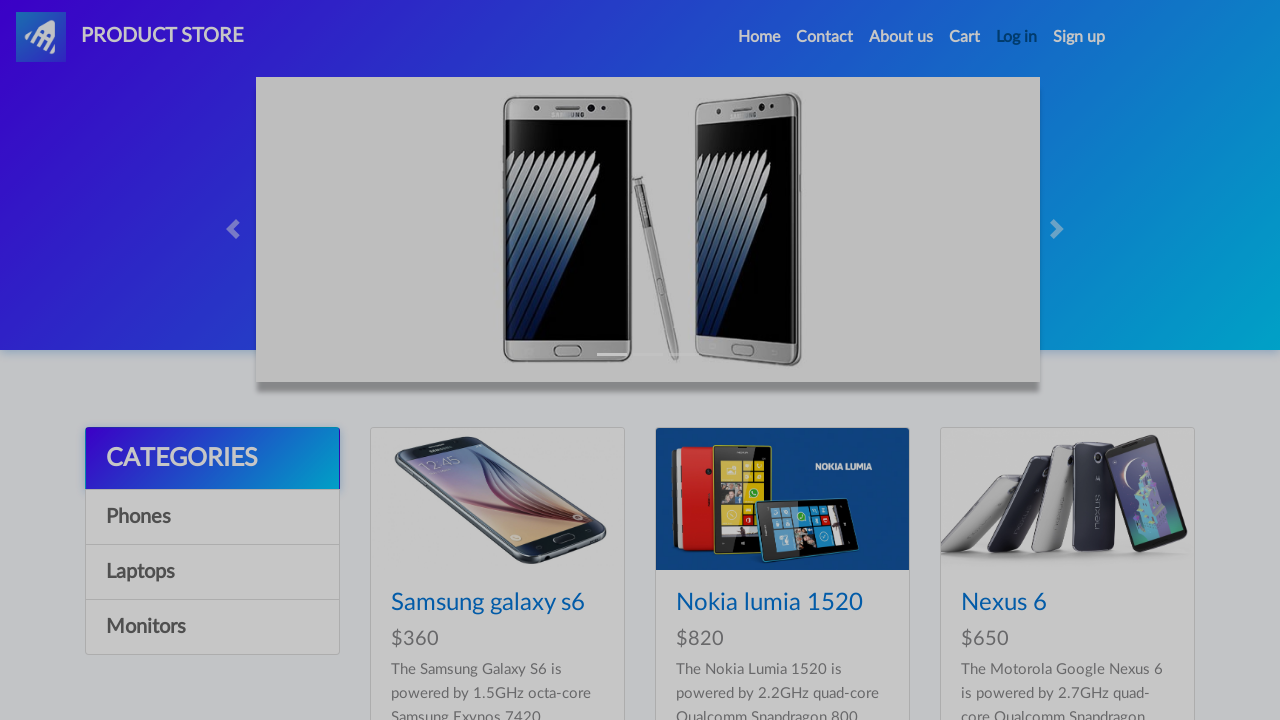

Login button appeared in modal
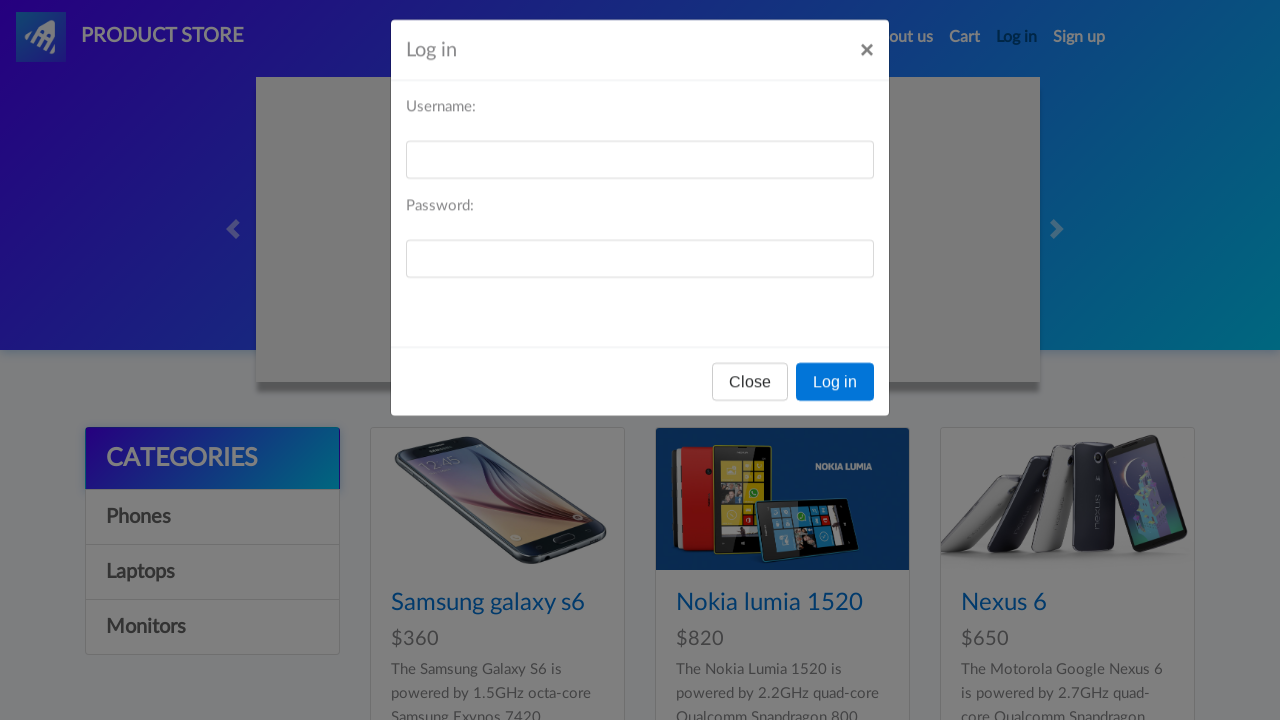

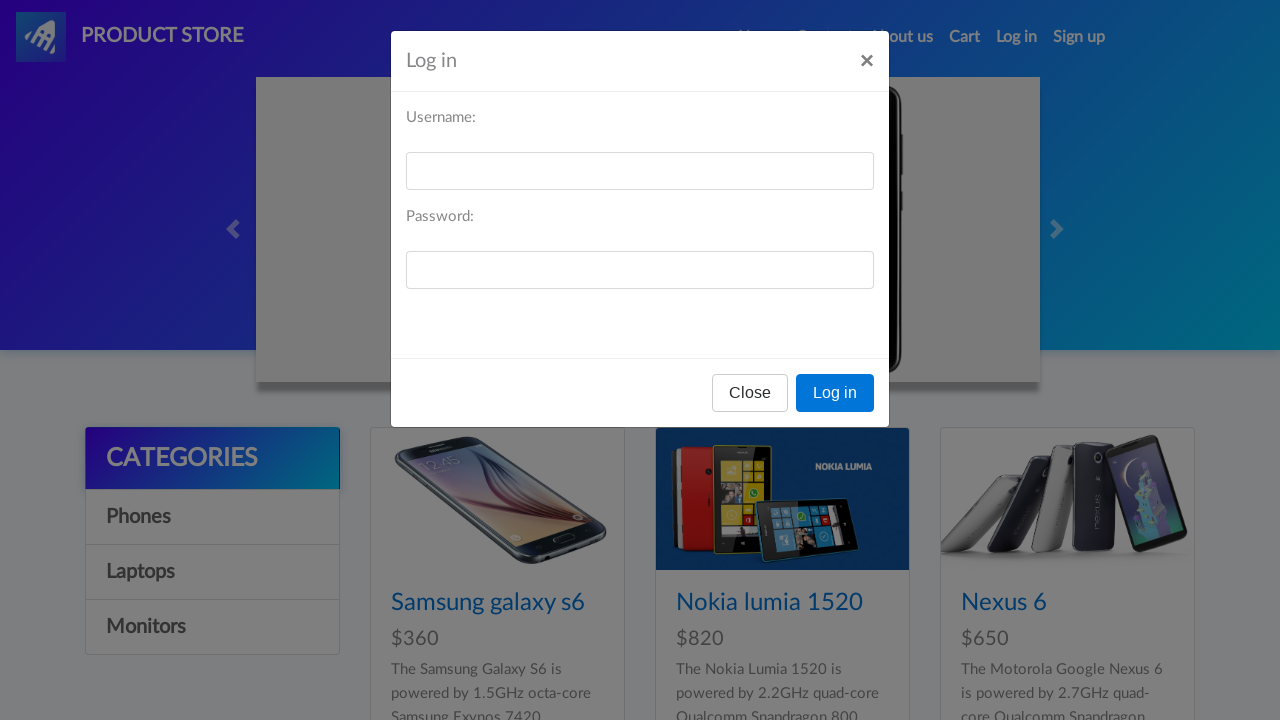